Navigates to the Roller Coaster Database website and clicks on the random roller coaster feature to view a randomly selected coaster page, then waits for the coaster details to load.

Starting URL: https://rcdb.com

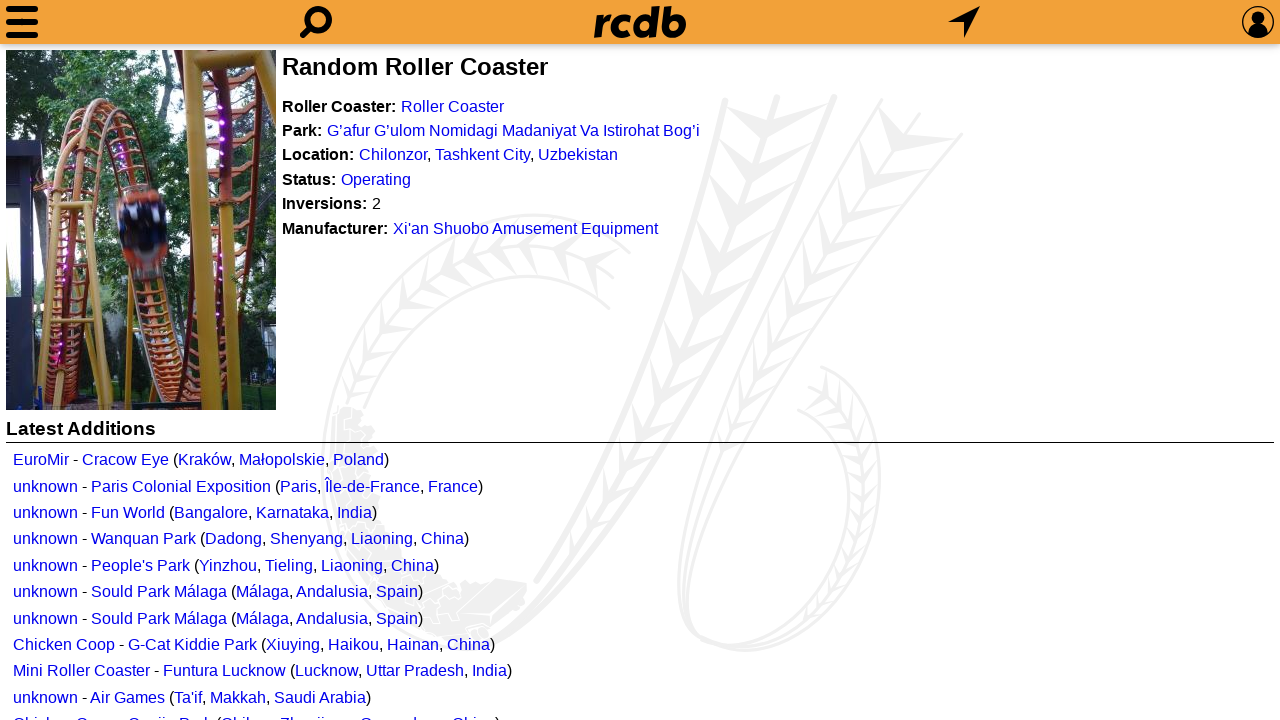

Clicked on the random roller coaster link at (452, 106) on xpath=//*[@id="rrc_text"]/p[1]/a
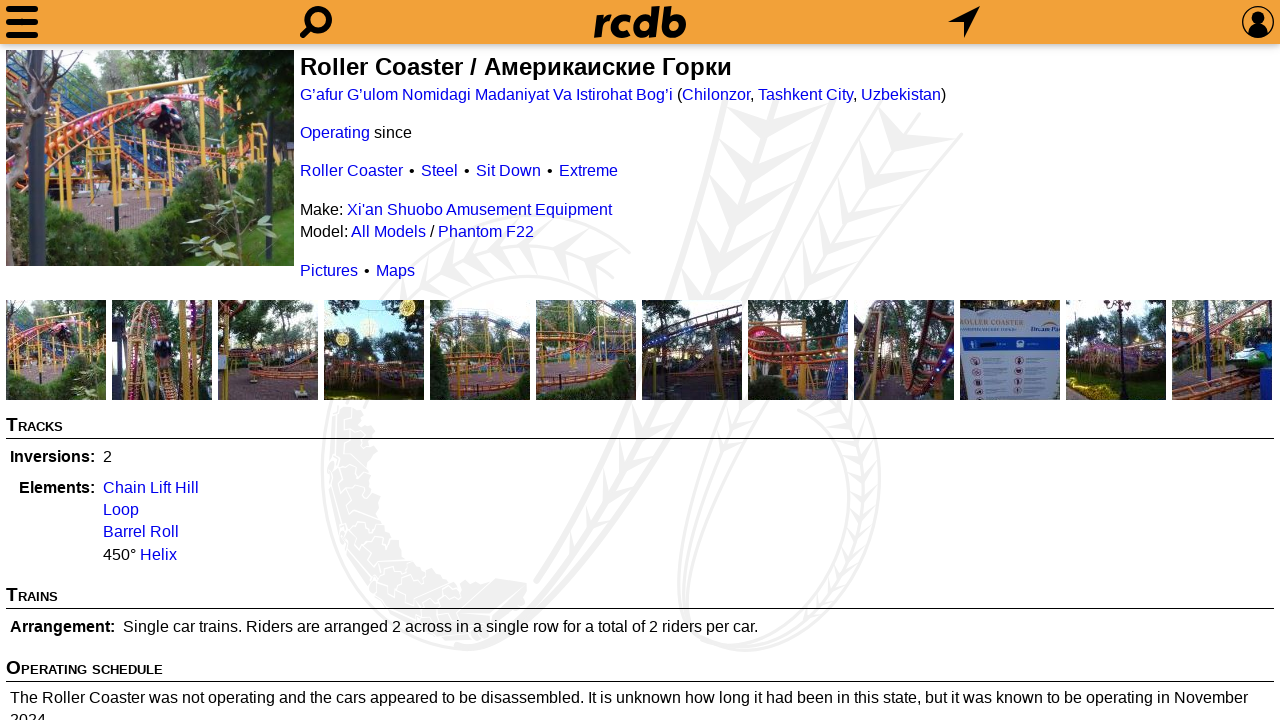

Coaster details page loaded - coaster name heading appeared
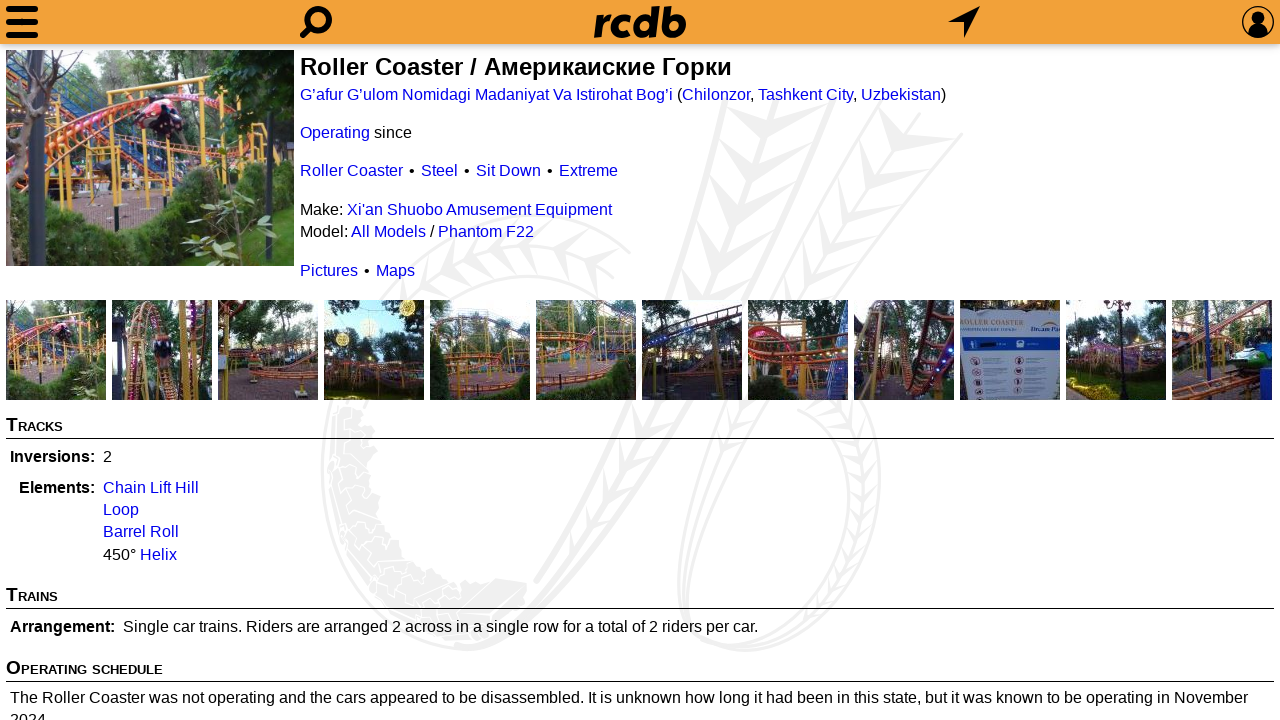

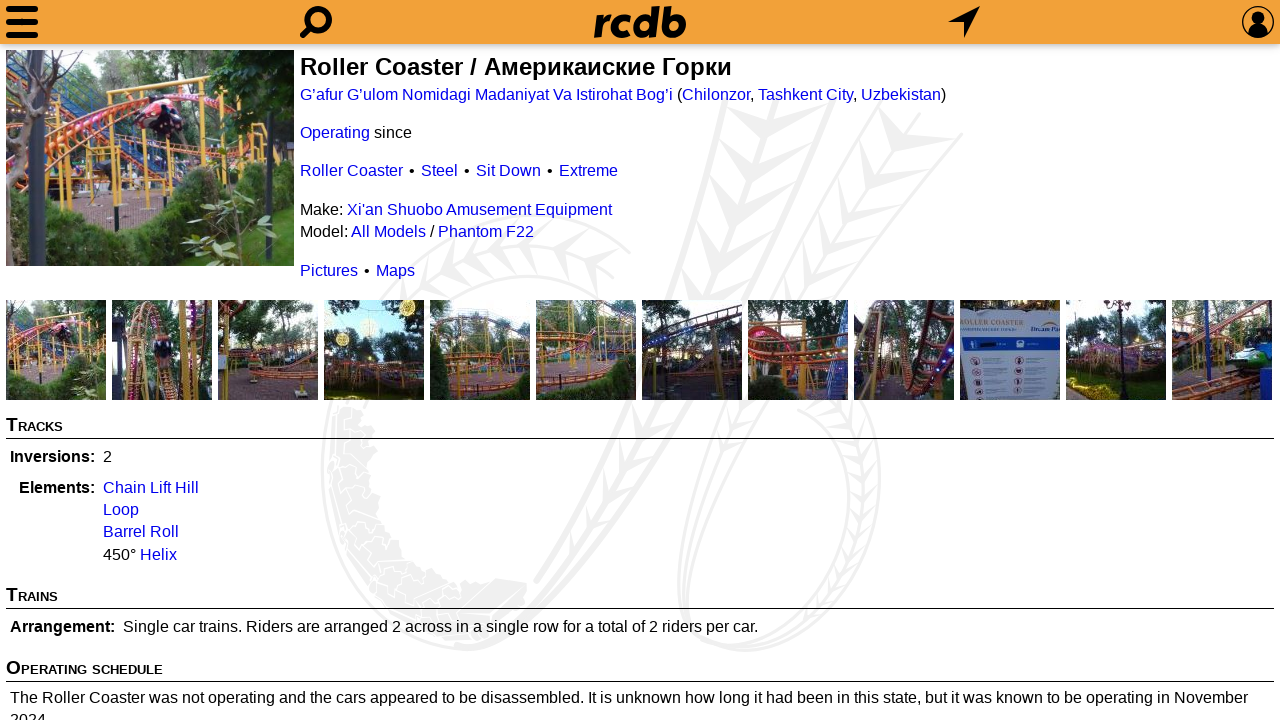